Tests navigation to the Status Codes page and verifies that clicking the 200 status code link displays the correct message confirming a 200 status code was returned.

Starting URL: https://the-internet.herokuapp.com/

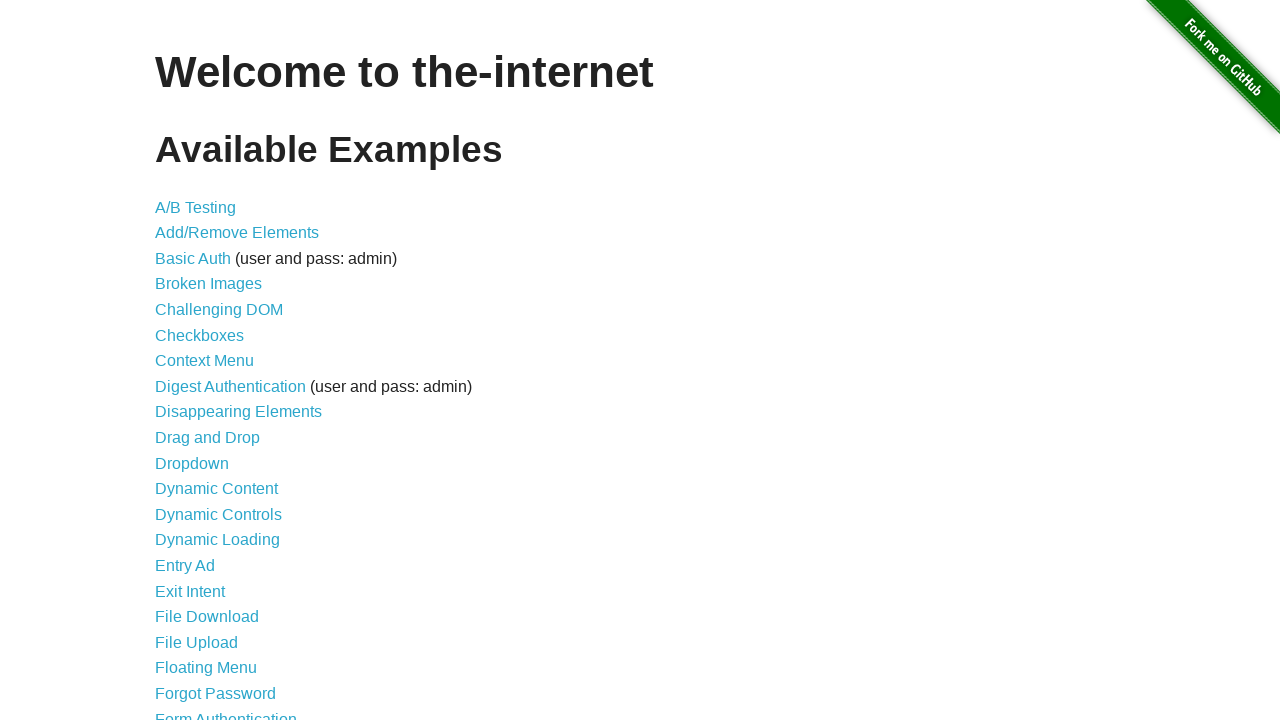

Clicked on Status Codes link at (203, 600) on text=Status Codes
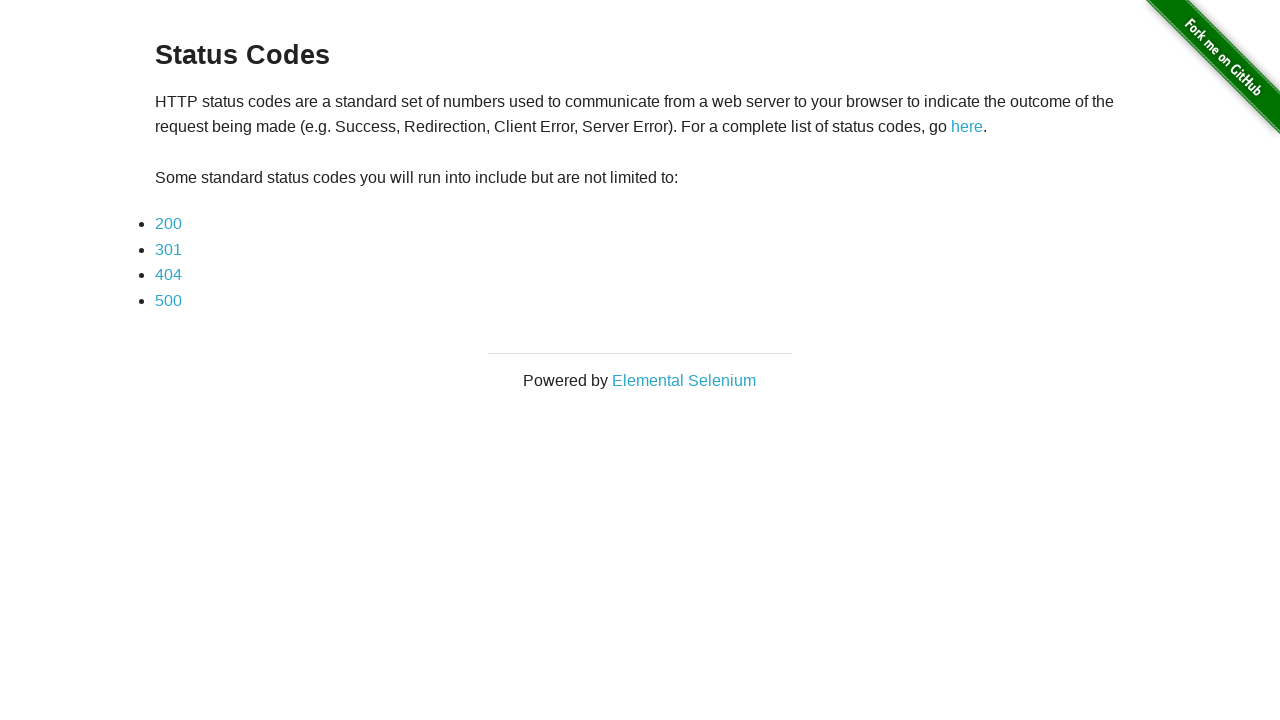

Clicked on 200 status code link at (168, 224) on text=200
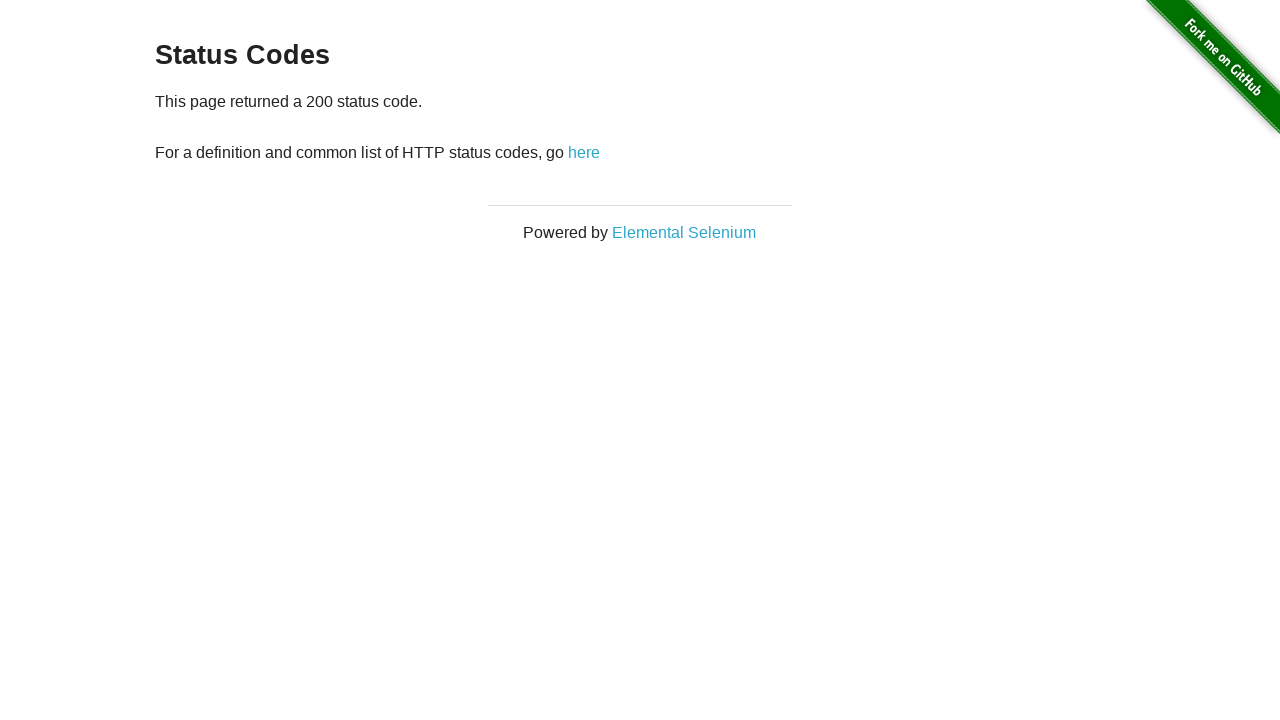

Status code message element loaded
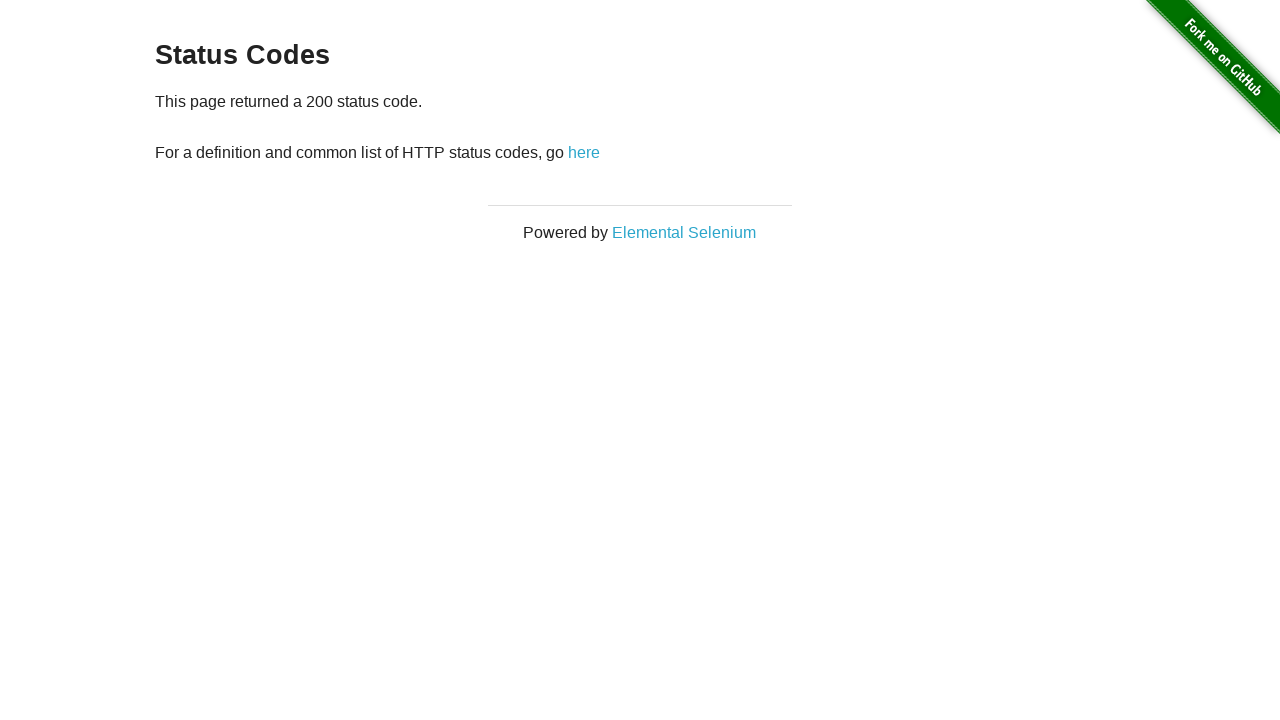

Retrieved status code message text
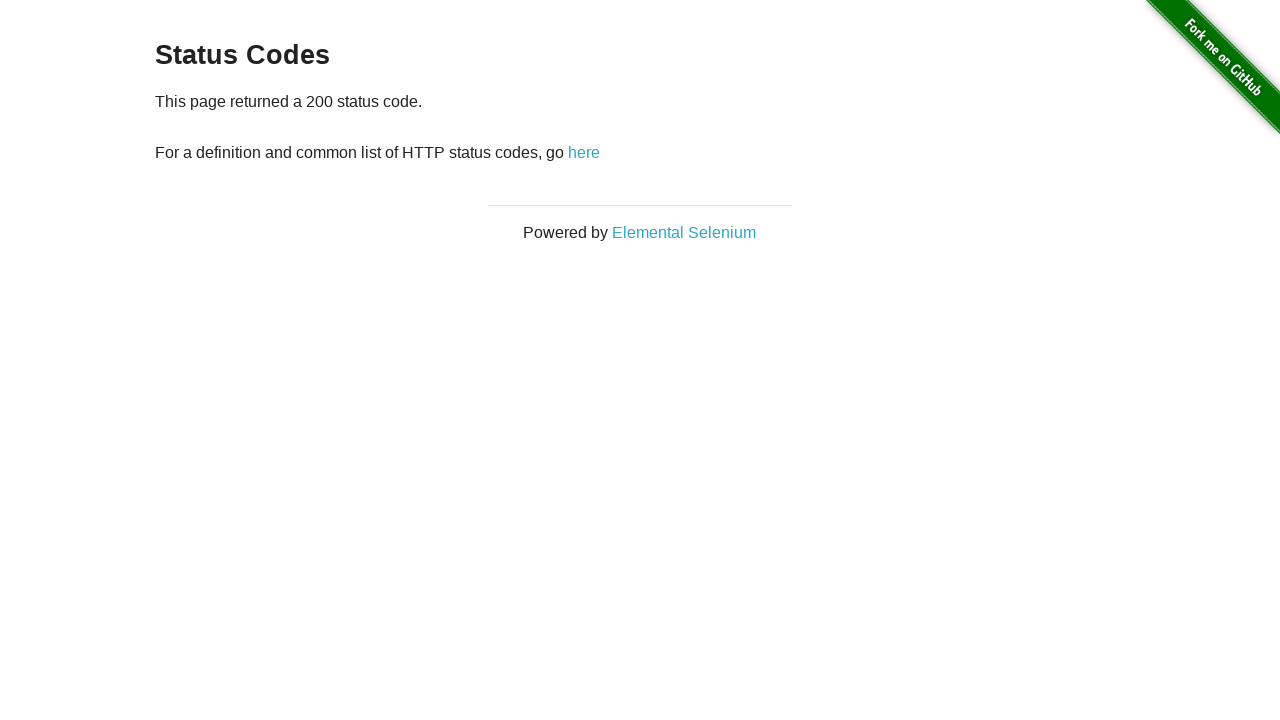

Verified that message contains '200 status code' confirmation
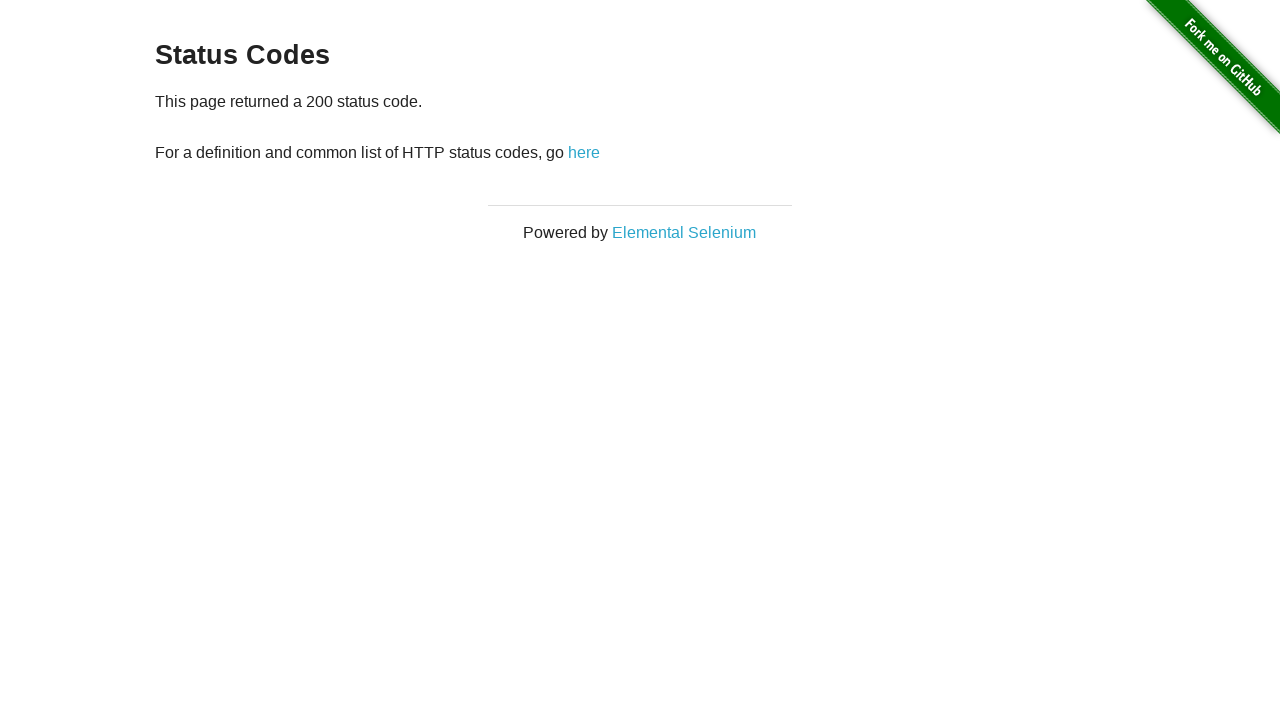

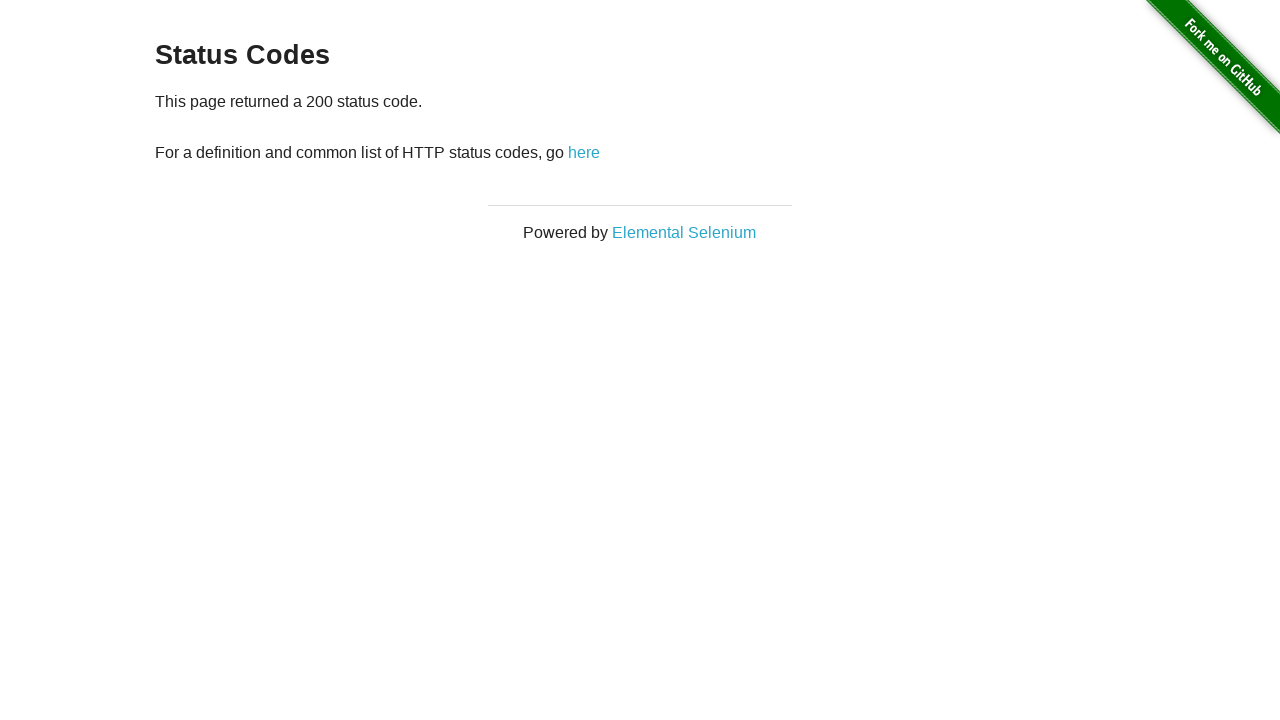